Tests a mathematical dropdown selection form by reading two numbers, calculating their sum, and selecting the result from a dropdown menu

Starting URL: http://suninjuly.github.io/selects1.html

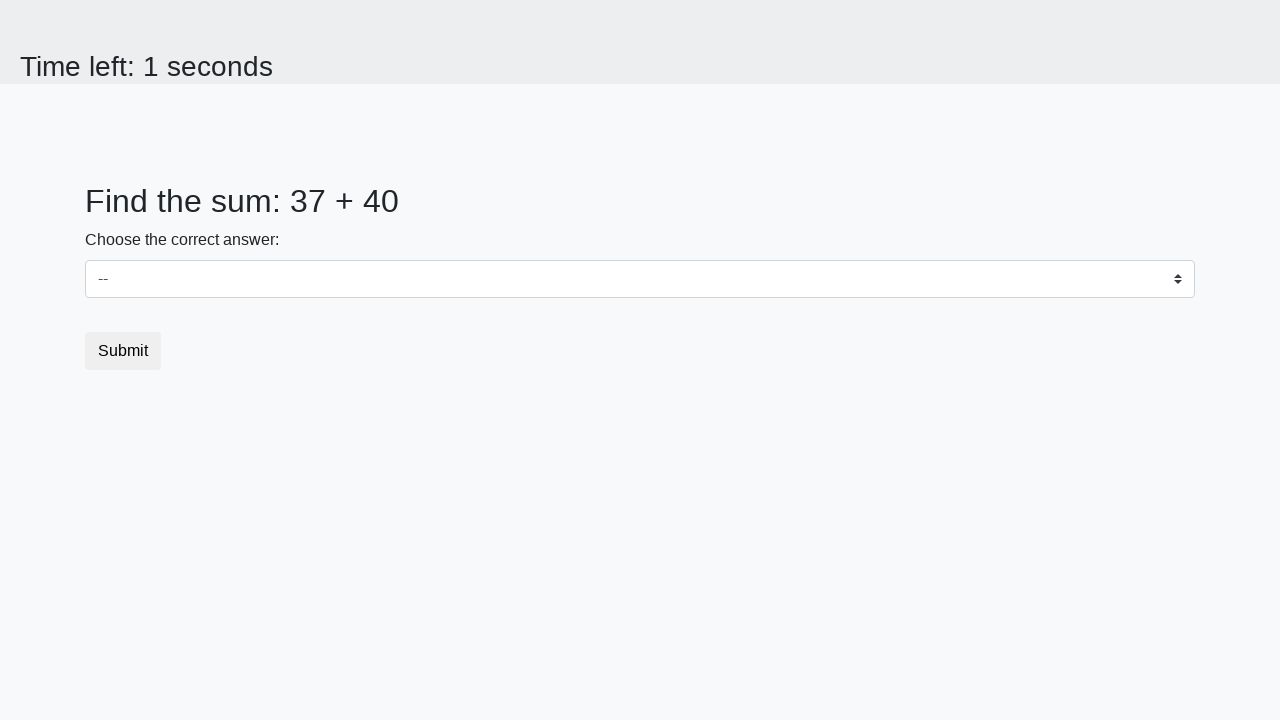

Retrieved first number from #num1 element
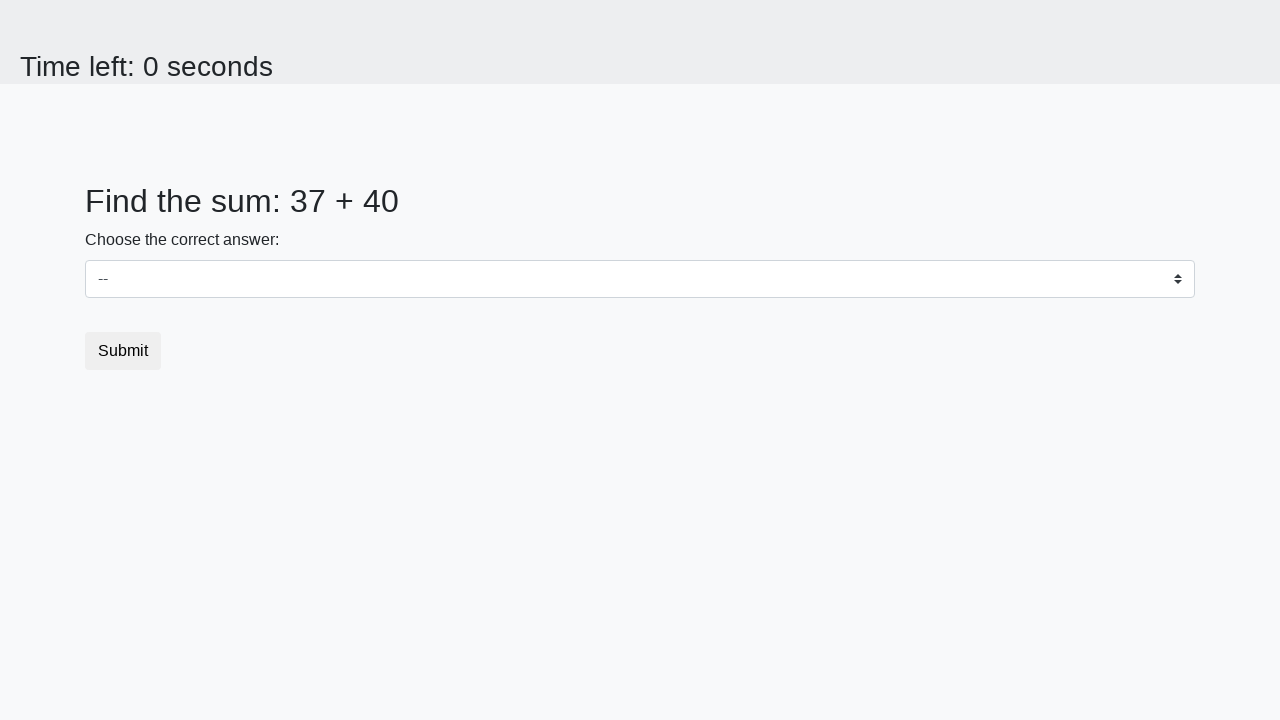

Retrieved second number from #num2 element
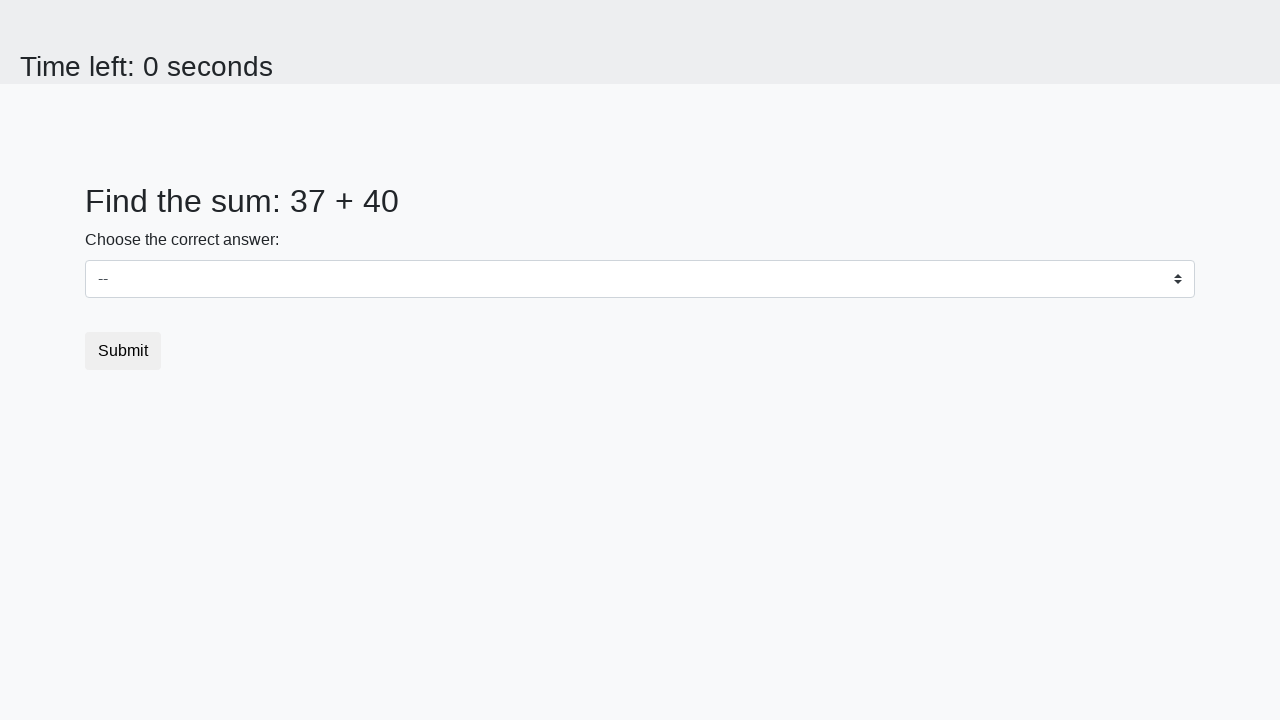

Calculated sum: 37 + 40 = 77
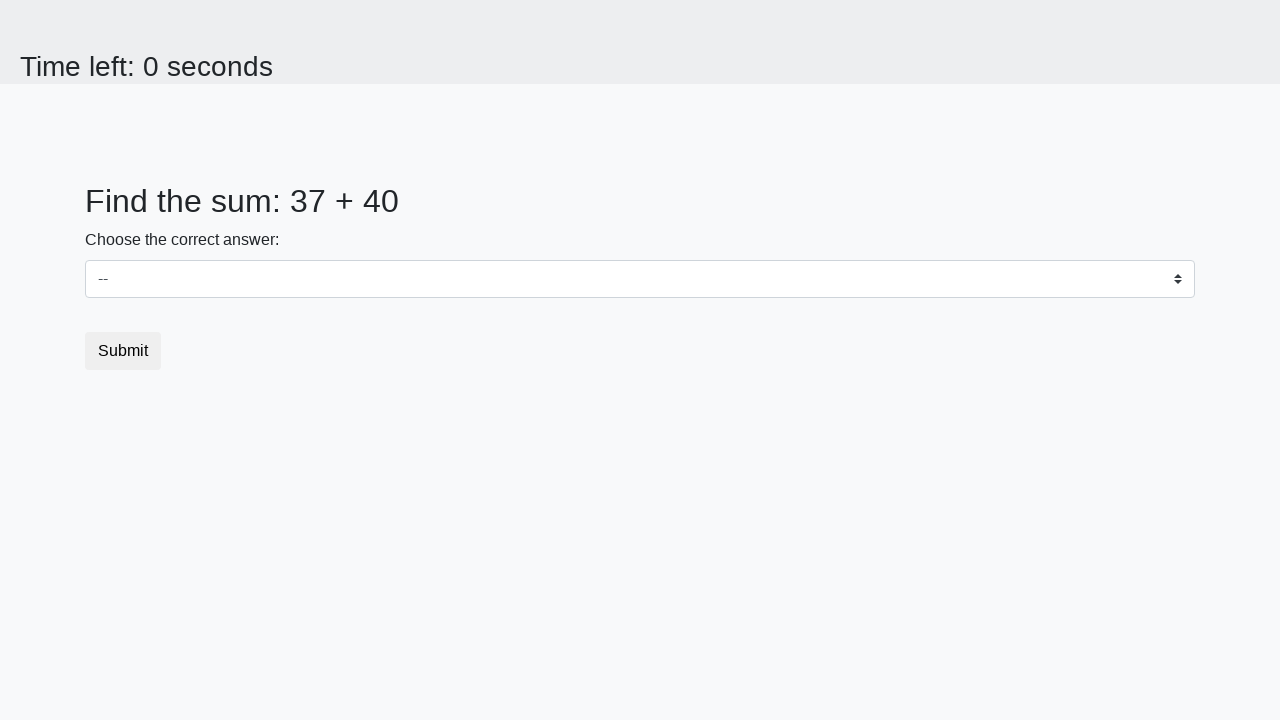

Selected dropdown option with value 77 on #dropdown
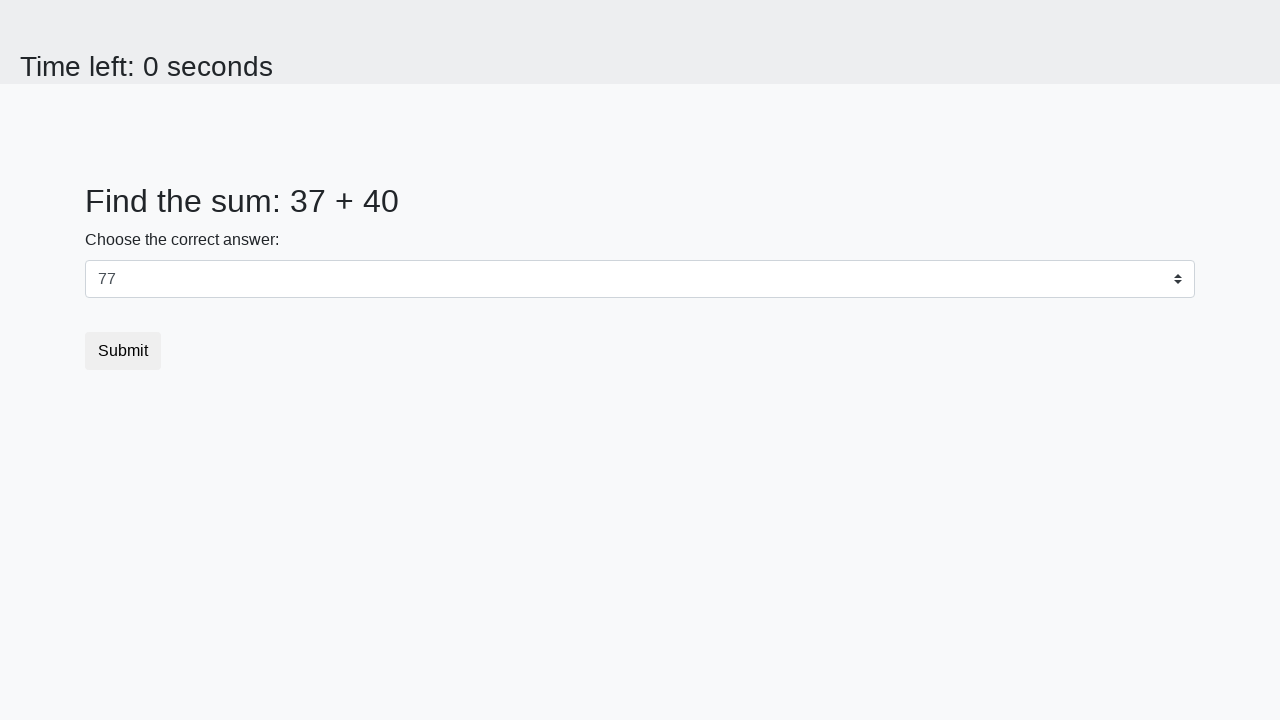

Clicked submit button at (123, 351) on button
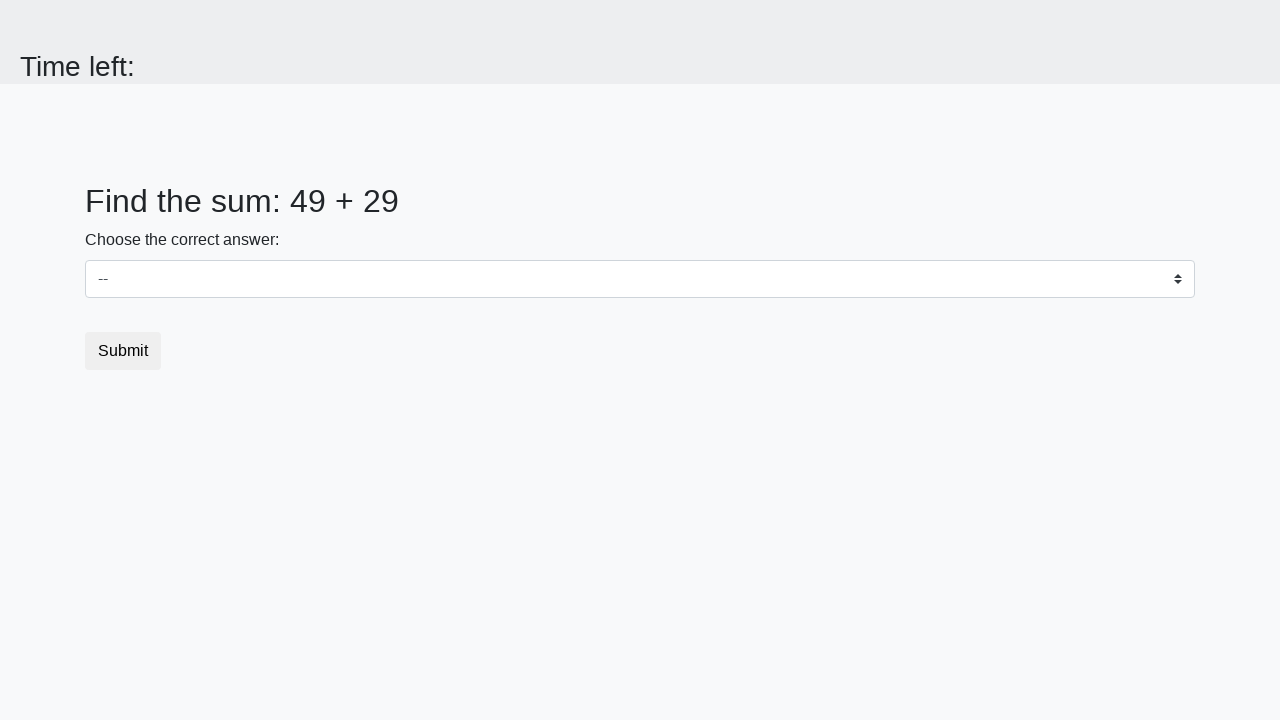

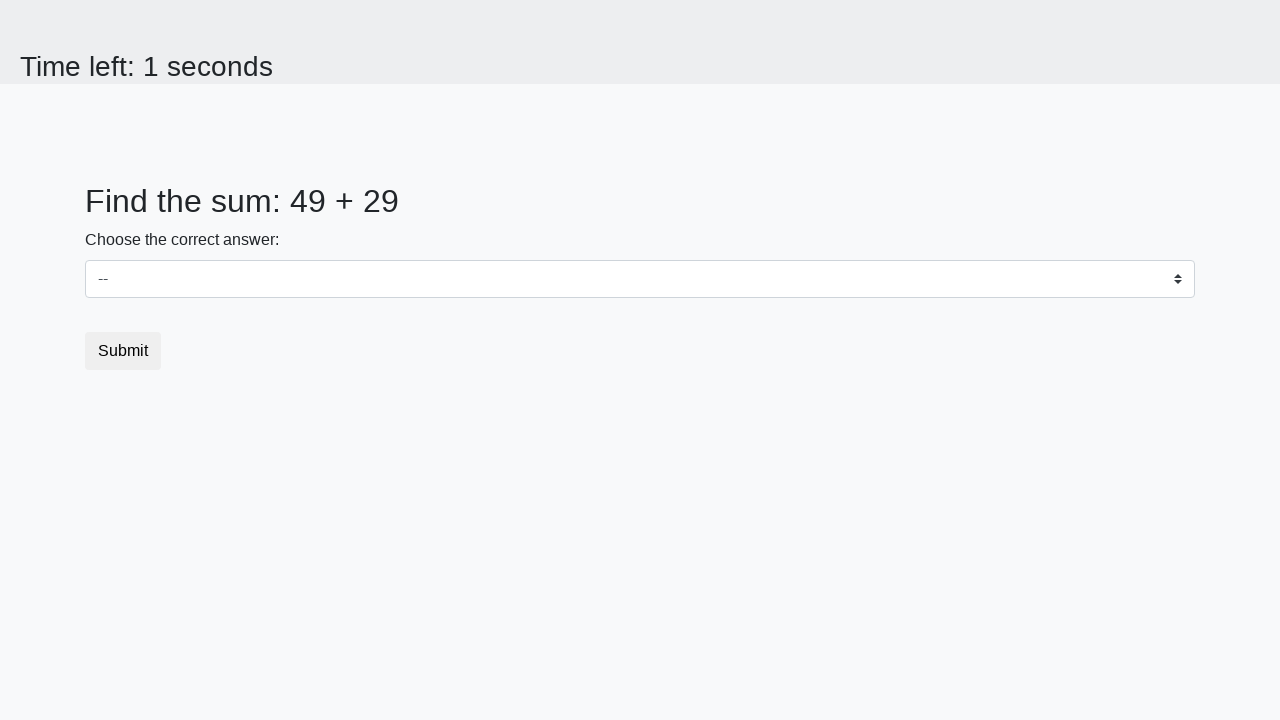